Tests a math challenge form by reading a value from the page, calculating the result using a logarithmic formula, filling in the answer, checking required checkboxes, and submitting the form.

Starting URL: https://suninjuly.github.io/math.html

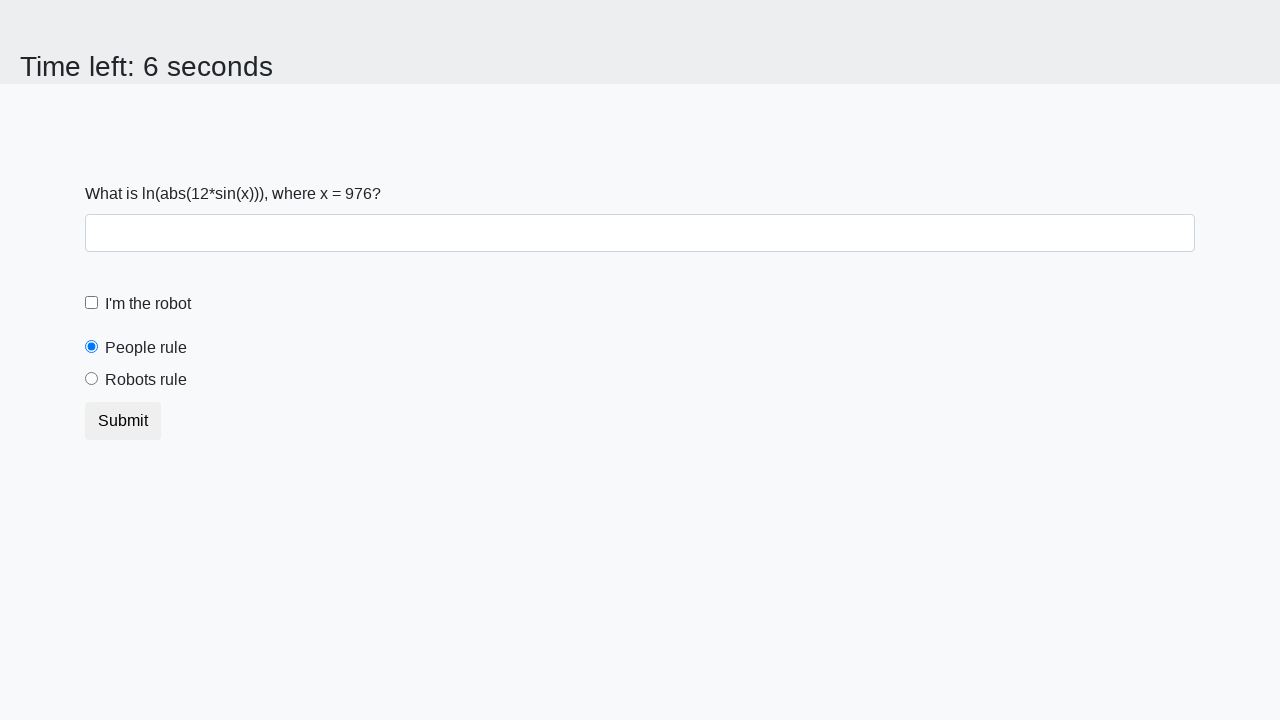

Located the x value input element
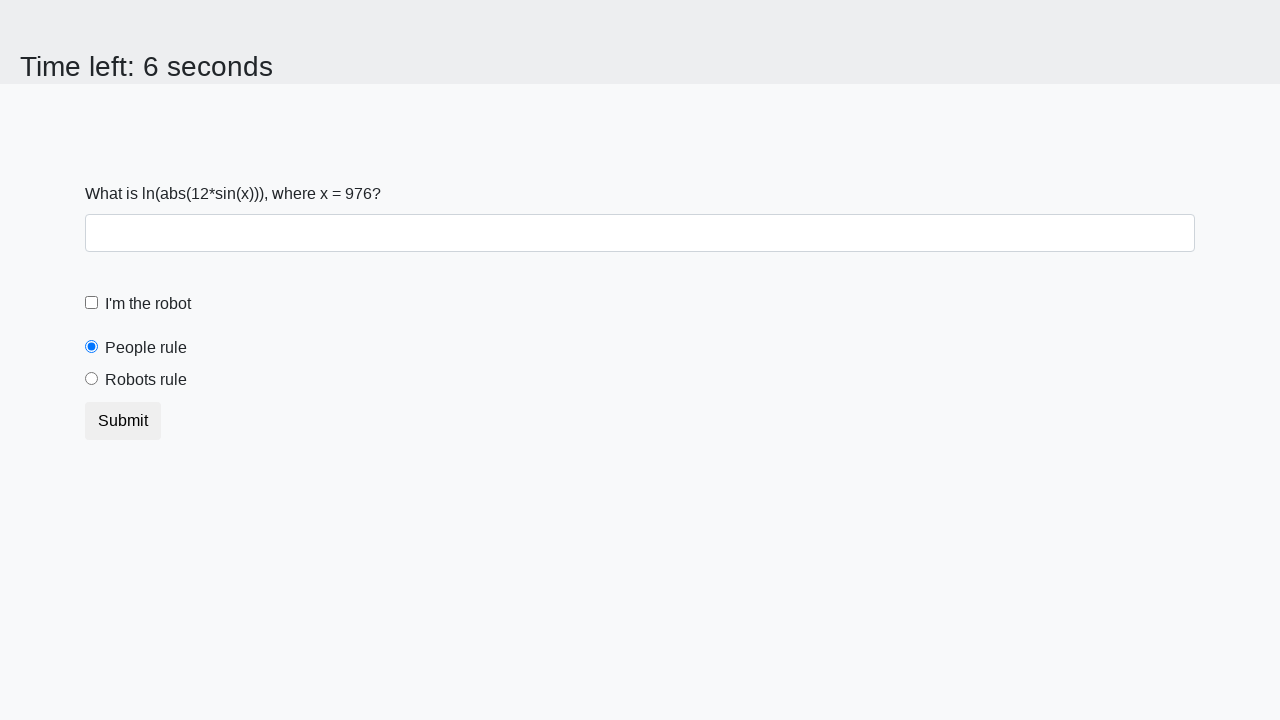

Read x value from page: 976
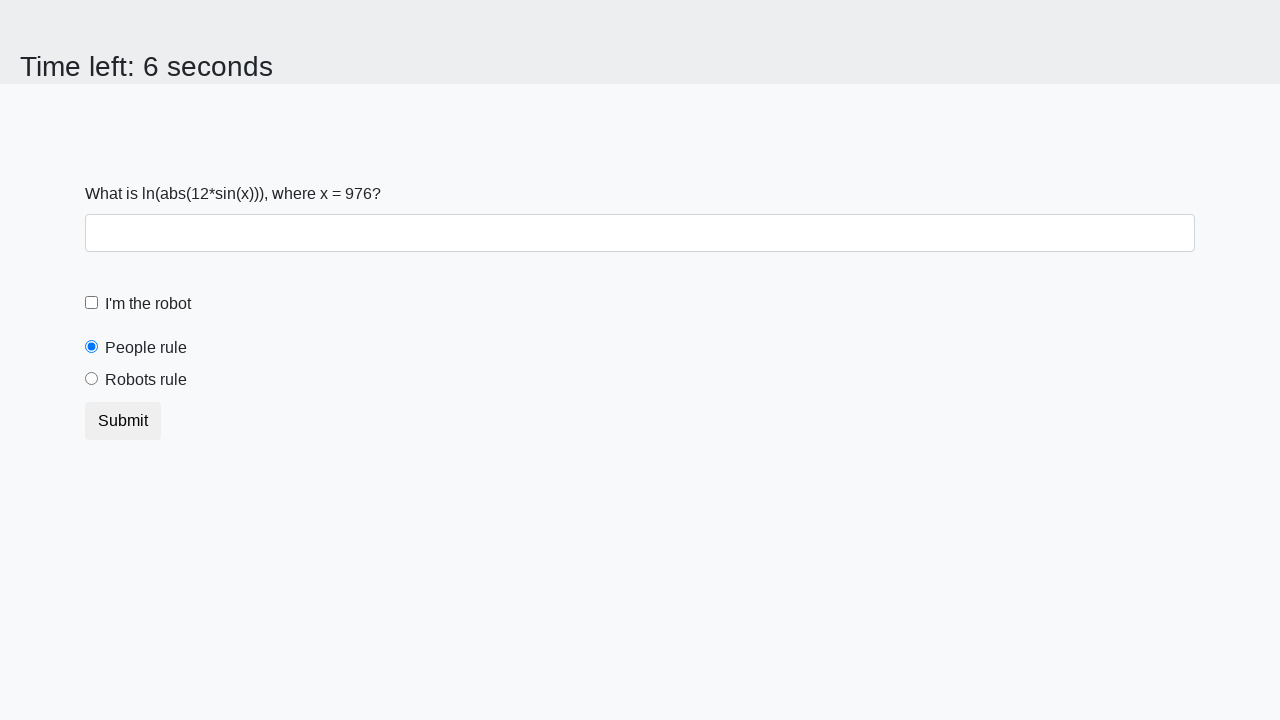

Calculated answer using logarithmic formula: 2.3341108125064145
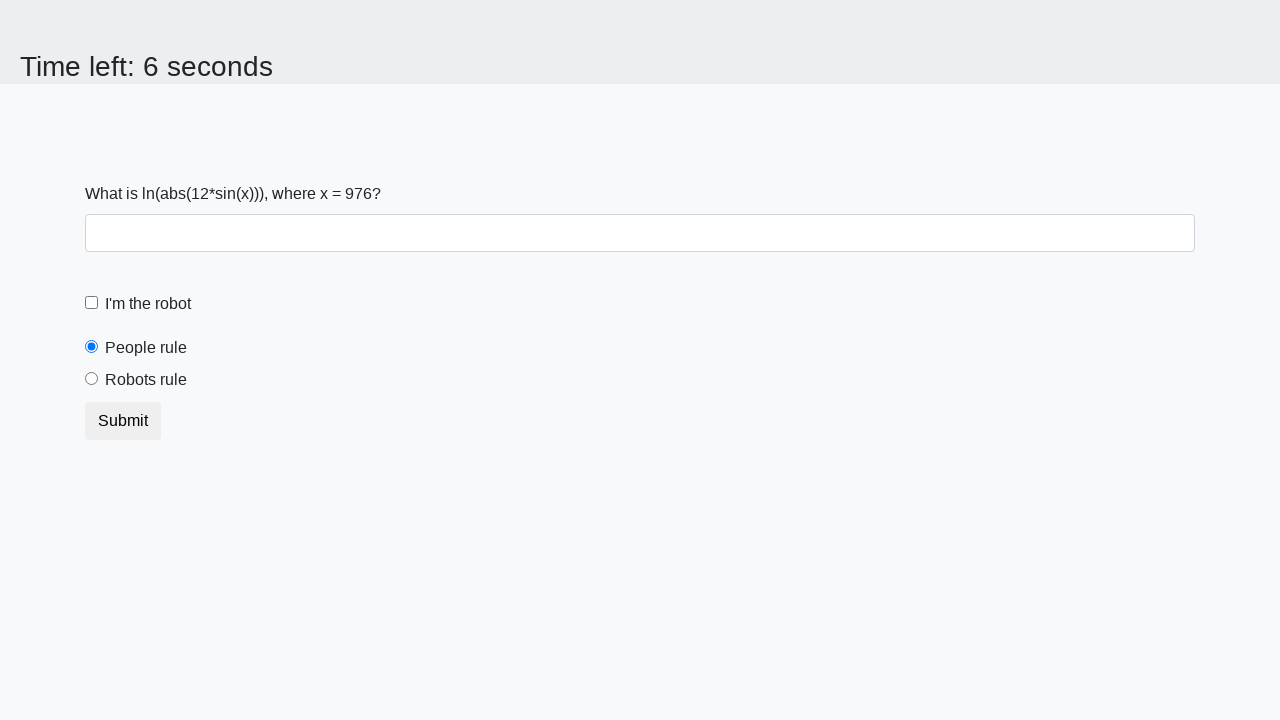

Filled answer field with calculated result on #answer
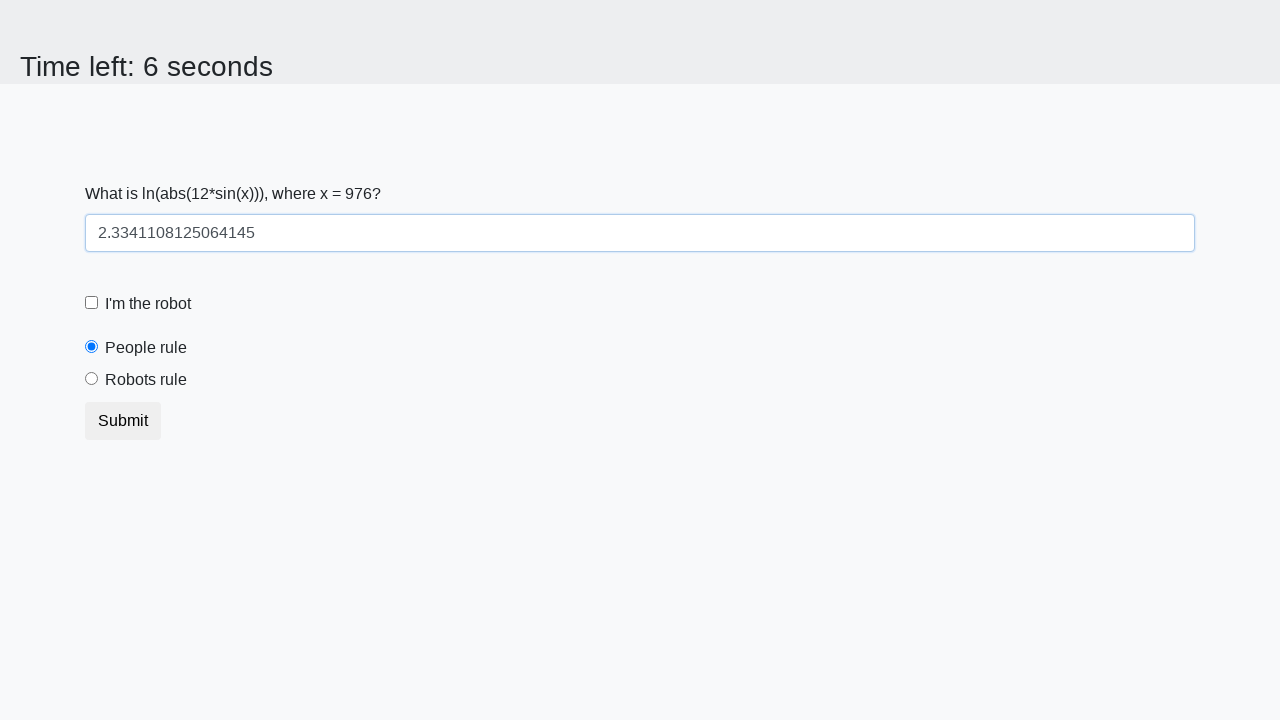

Checked the 'I am a robot' checkbox at (92, 303) on #robotCheckbox
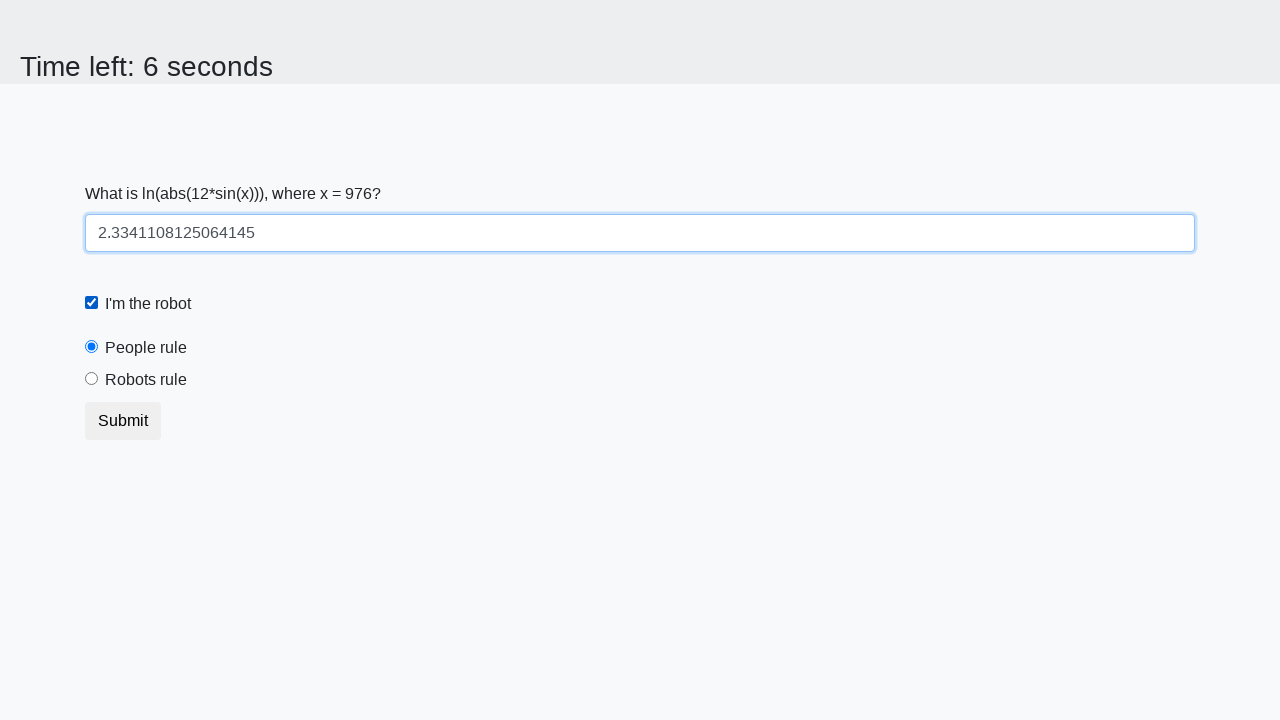

Checked the 'Robots rule' checkbox at (92, 379) on #robotsRule
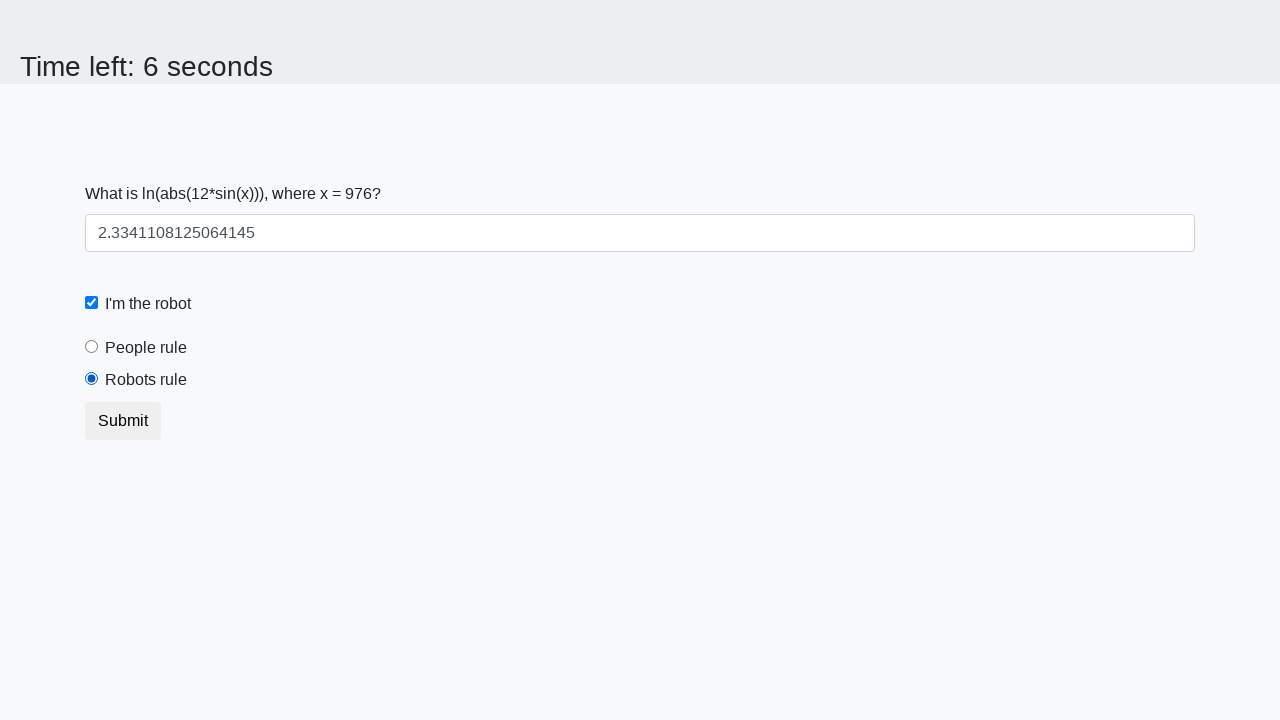

Clicked submit button to complete math challenge at (123, 421) on form > button.btn.btn-default
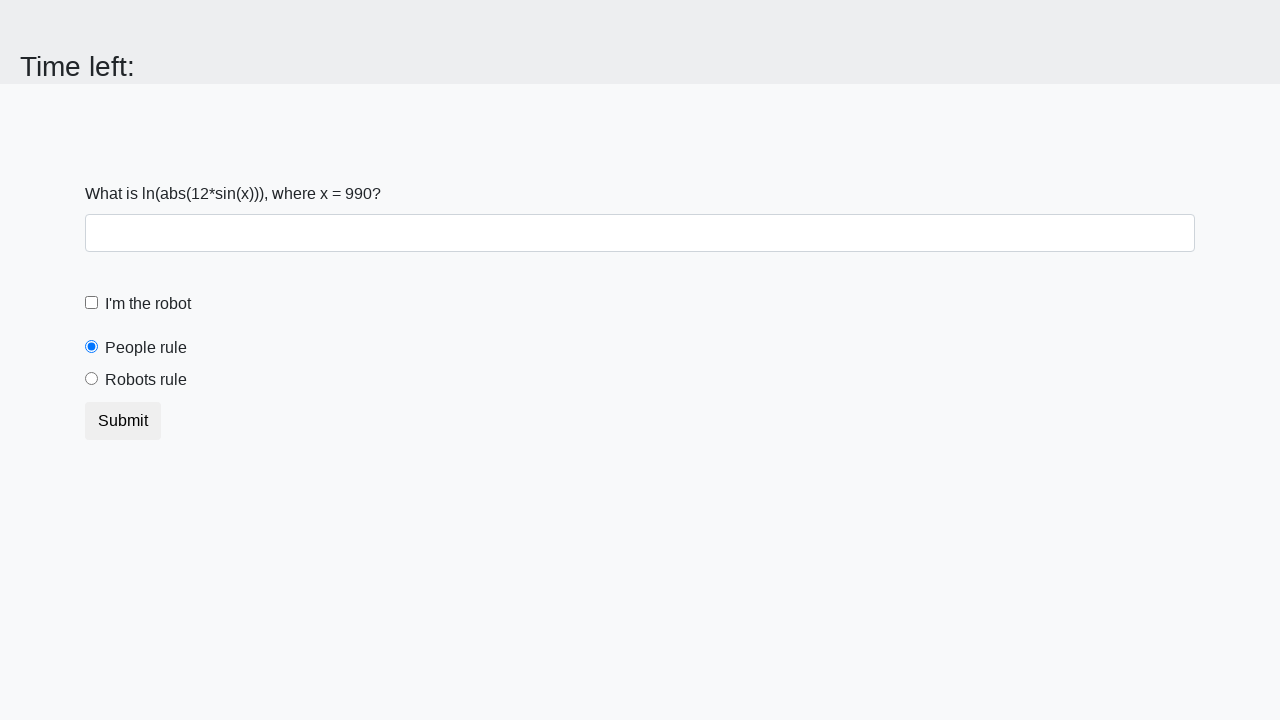

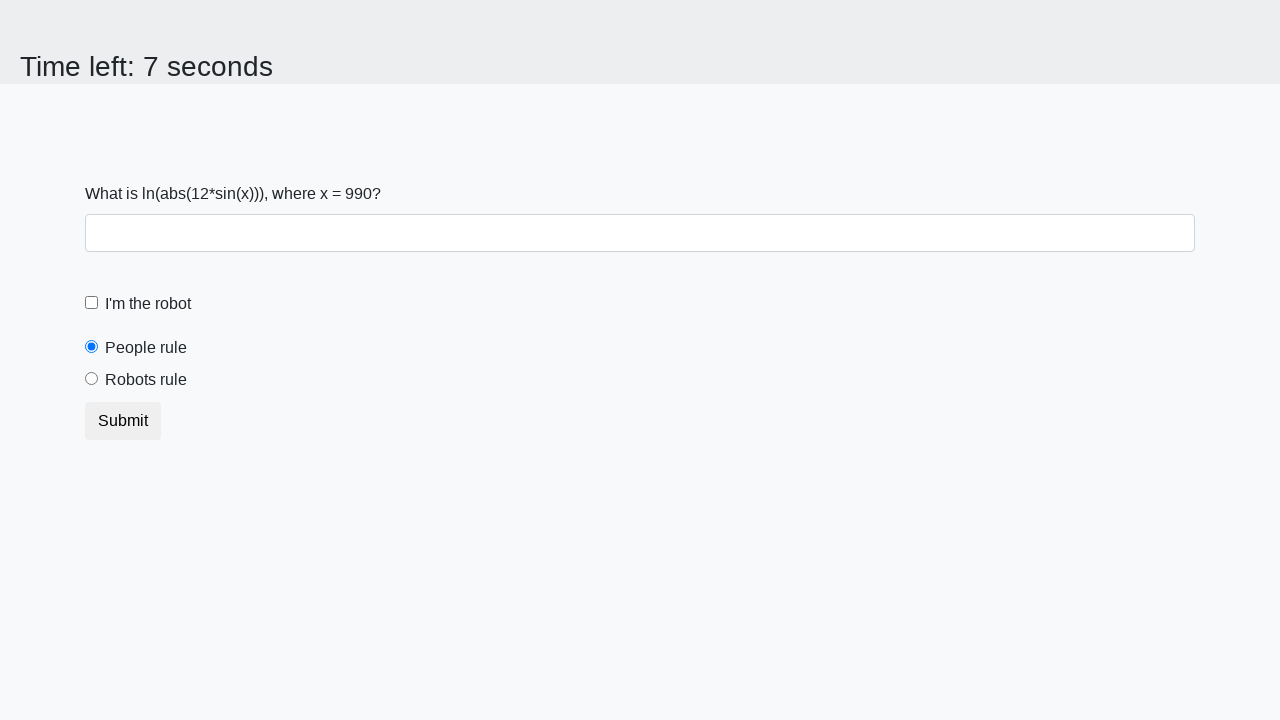